Tests valid zipcode input by entering a valid zipcode and verifying the registration form continues to the next step

Starting URL: https://www.sharelane.com/cgi-bin/register.py

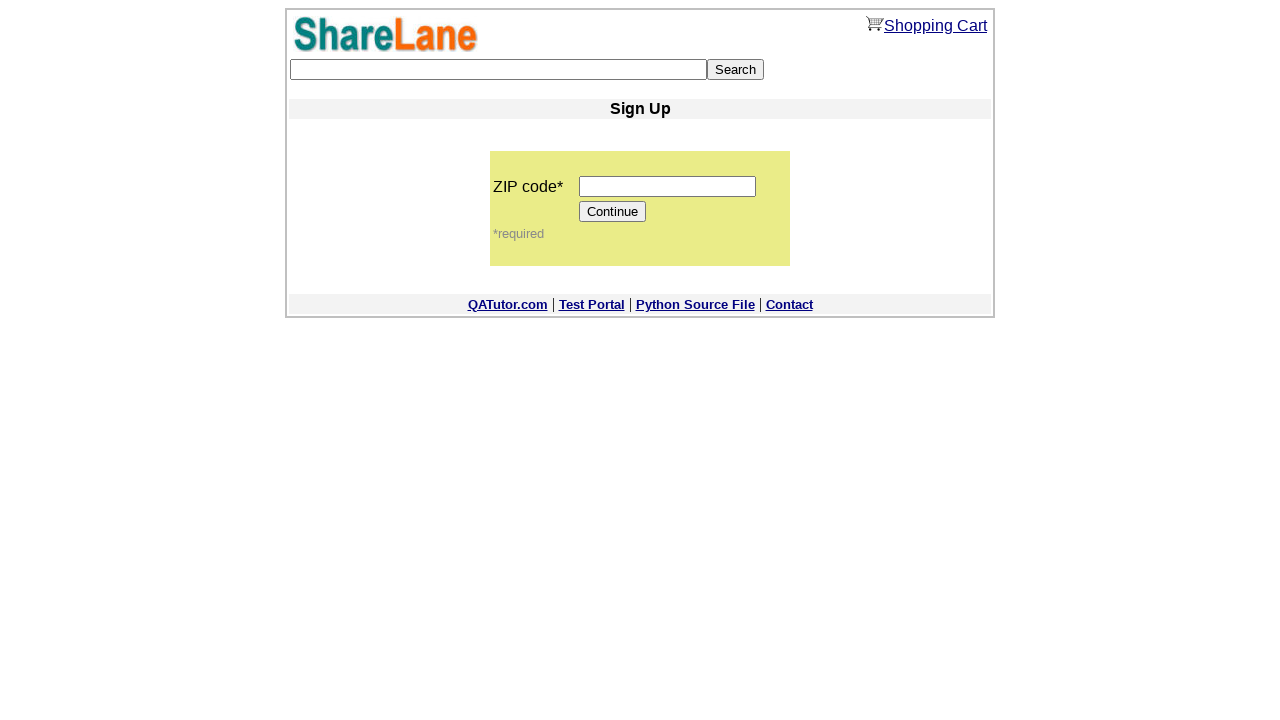

Filled zipcode field with valid zipcode '12345' on input[name='zip_code']
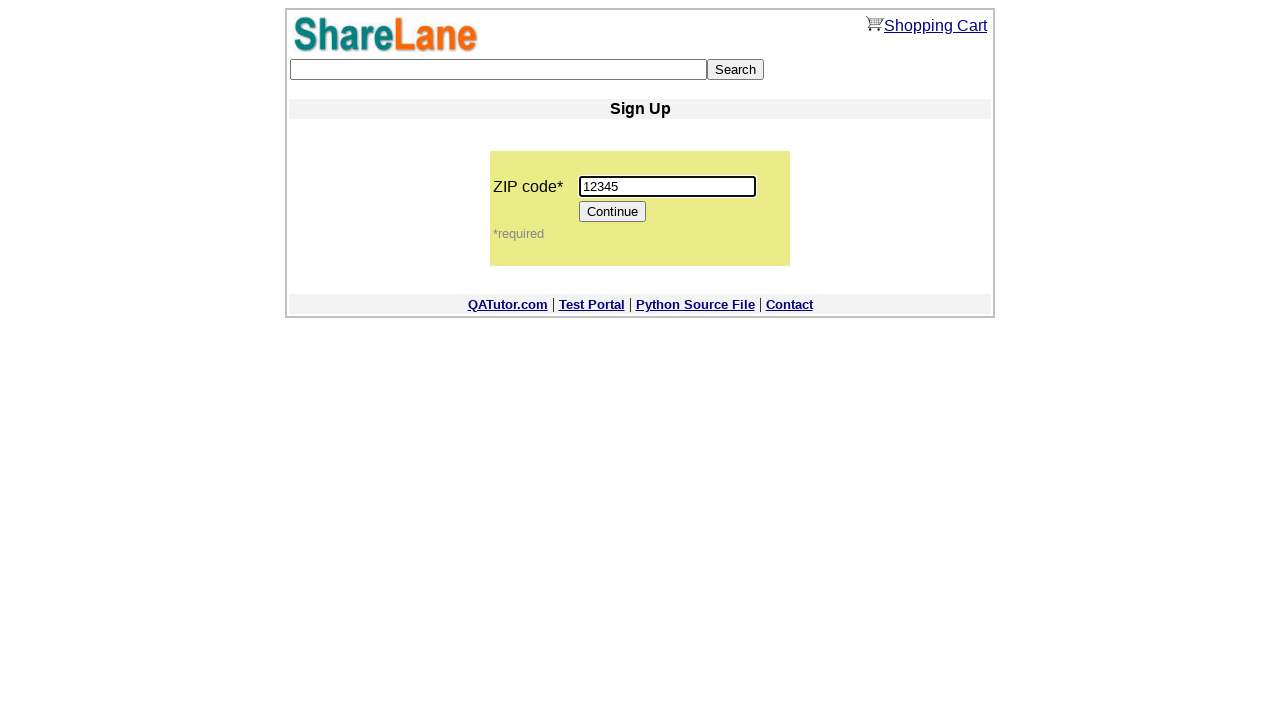

Clicked Continue button to proceed to next step at (613, 212) on input[value='Continue']
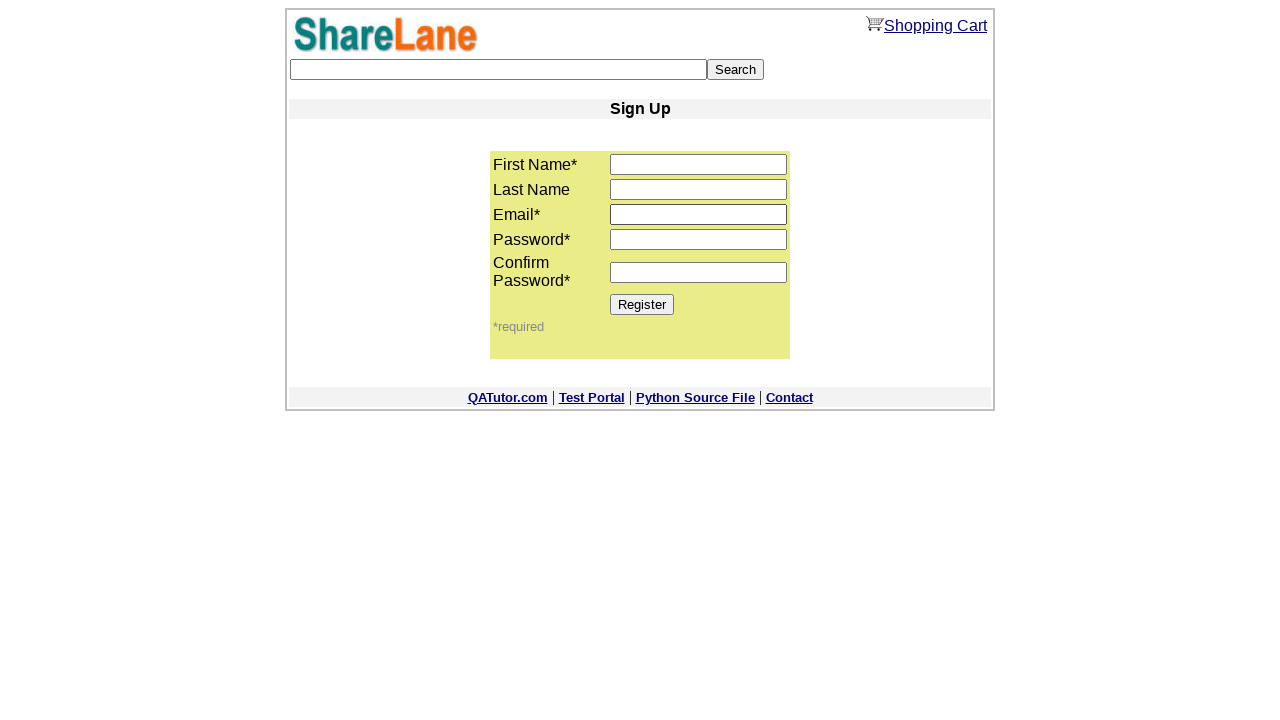

Verified that Register button is displayed on next page
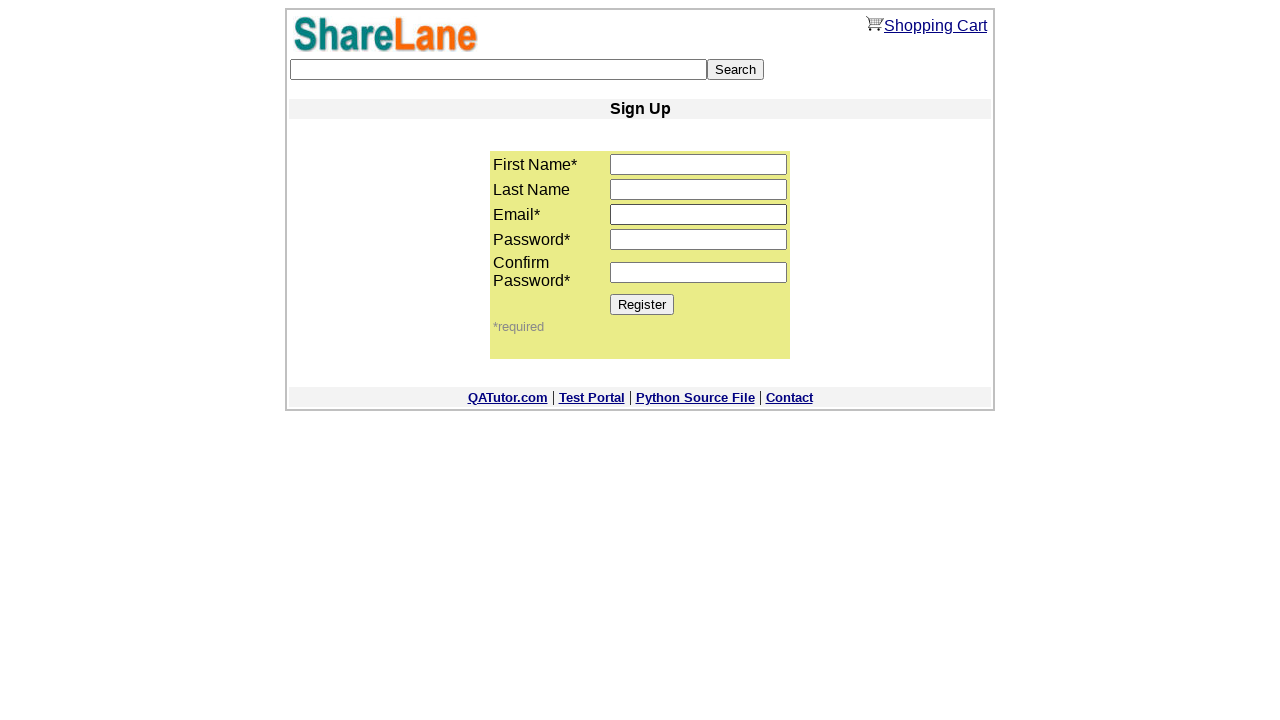

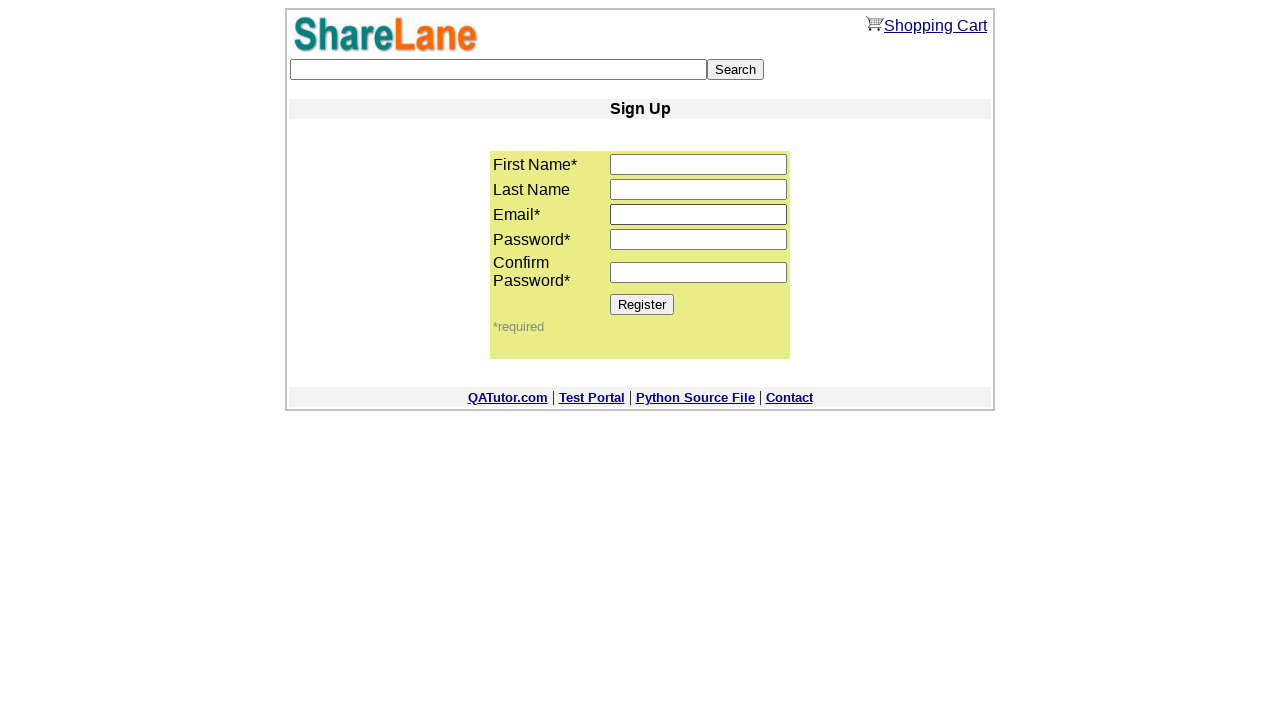